Tests drag and drop functionality by dragging an element and dropping it onto a target area

Starting URL: https://bonigarcia.dev/selenium-webdriver-java/drag-and-drop.html

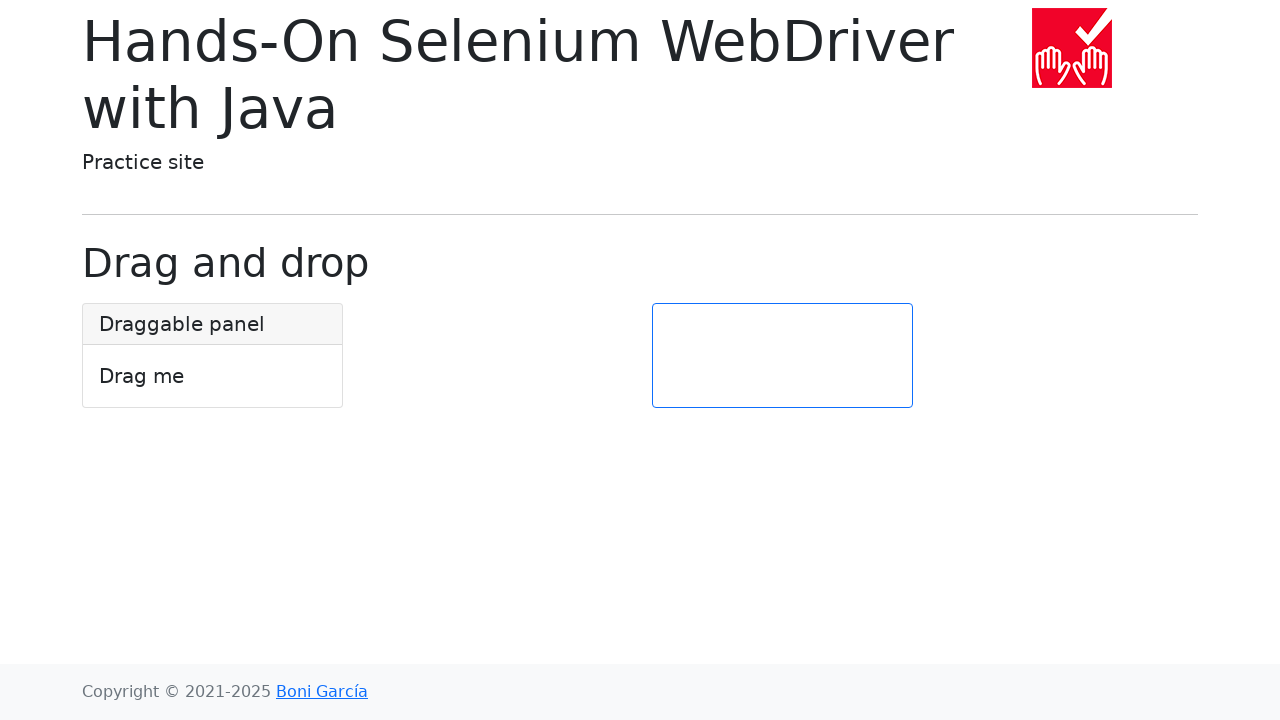

Navigated to drag and drop test page
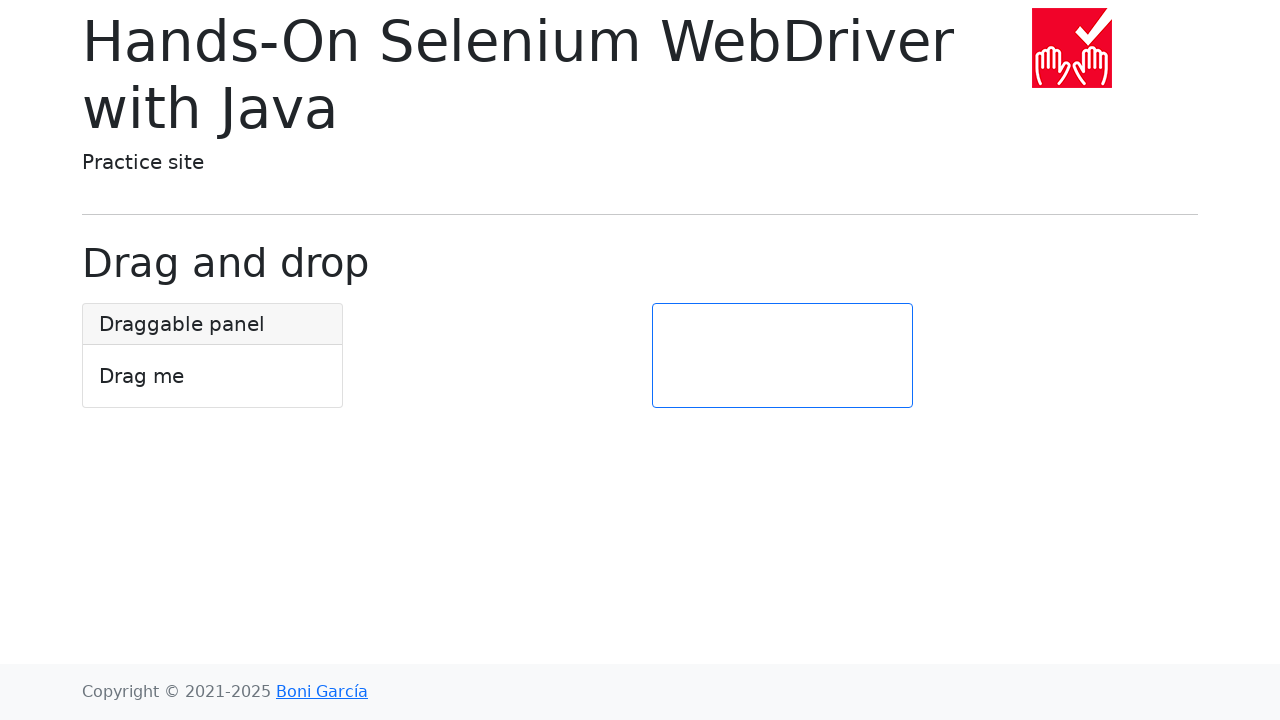

Located draggable element
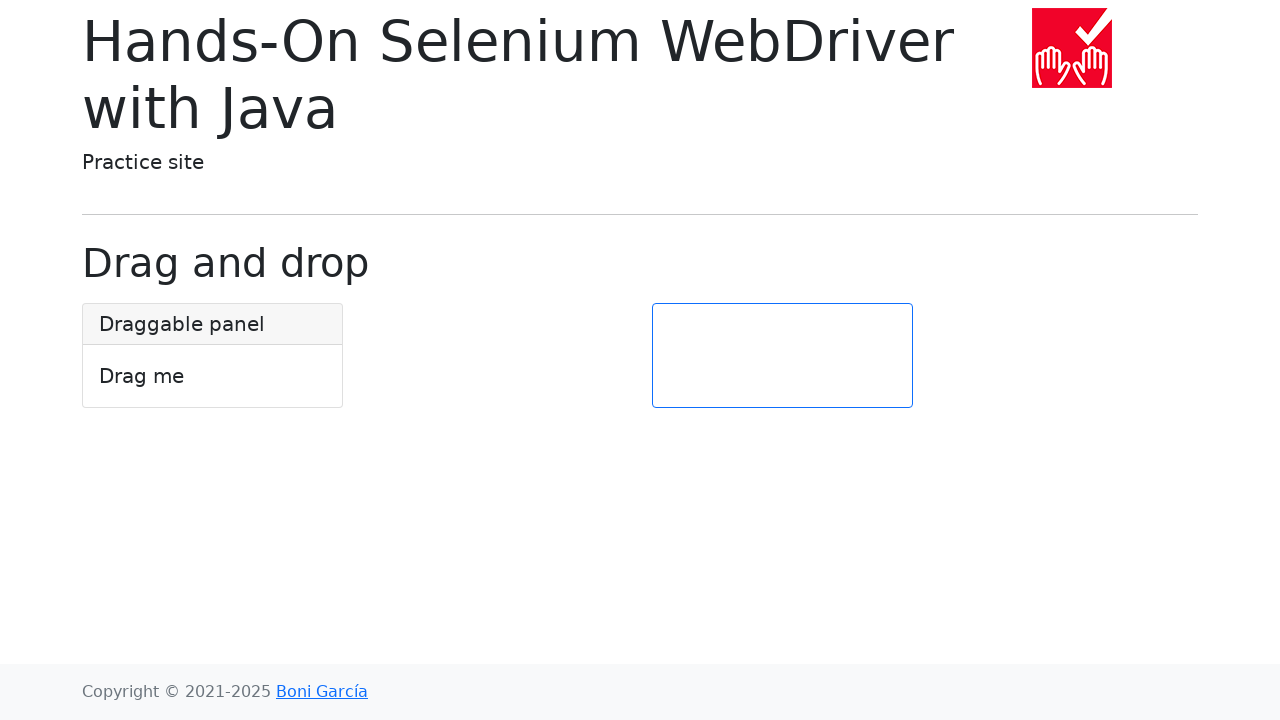

Located drop target element
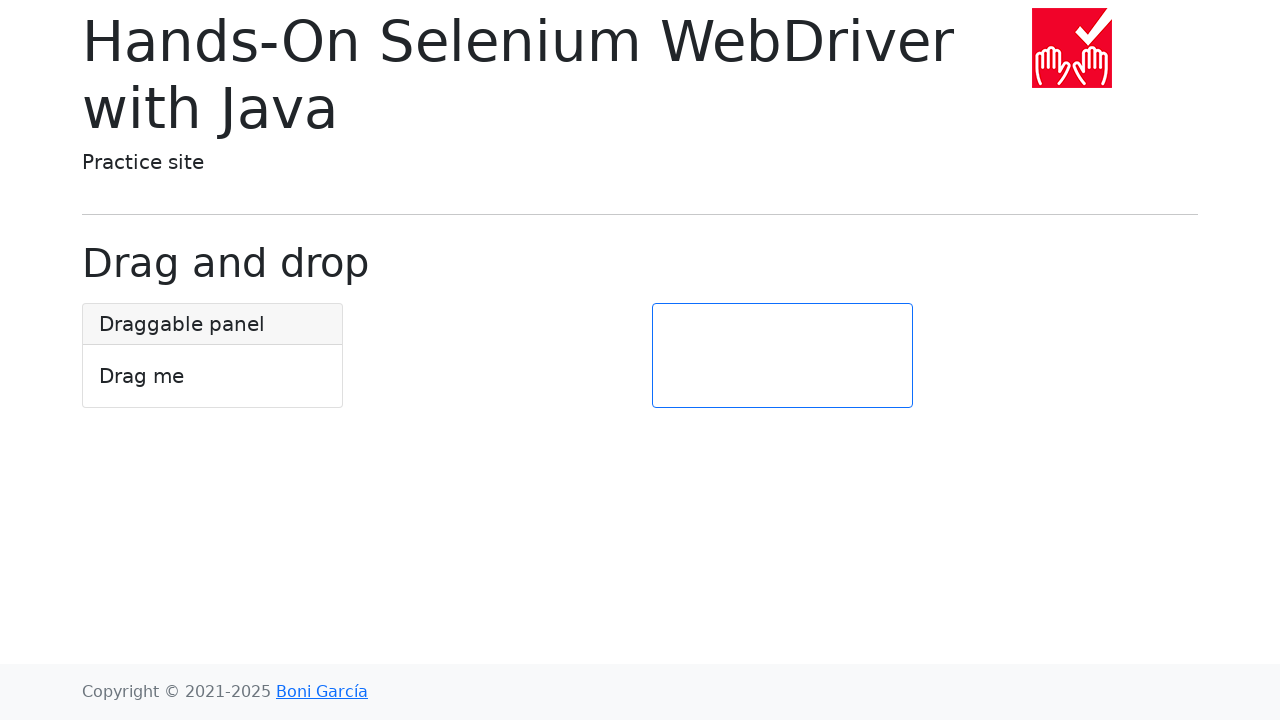

Dragged element to target area and dropped it at (782, 356)
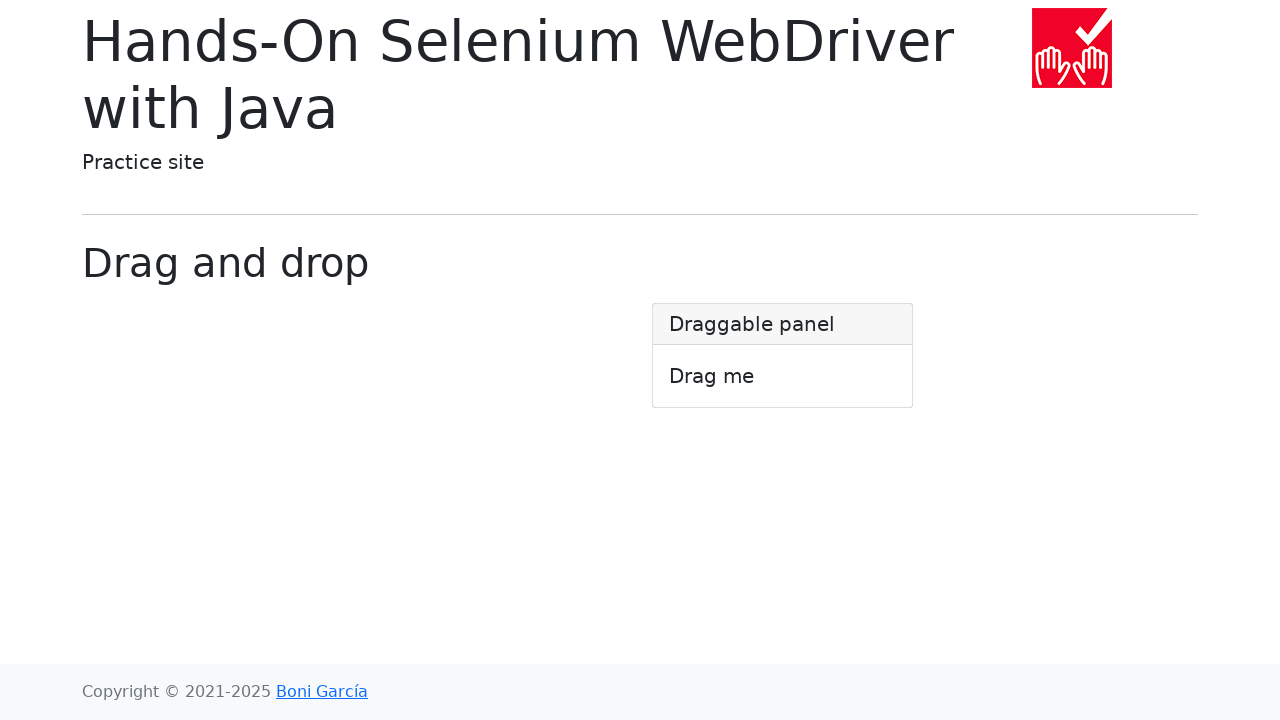

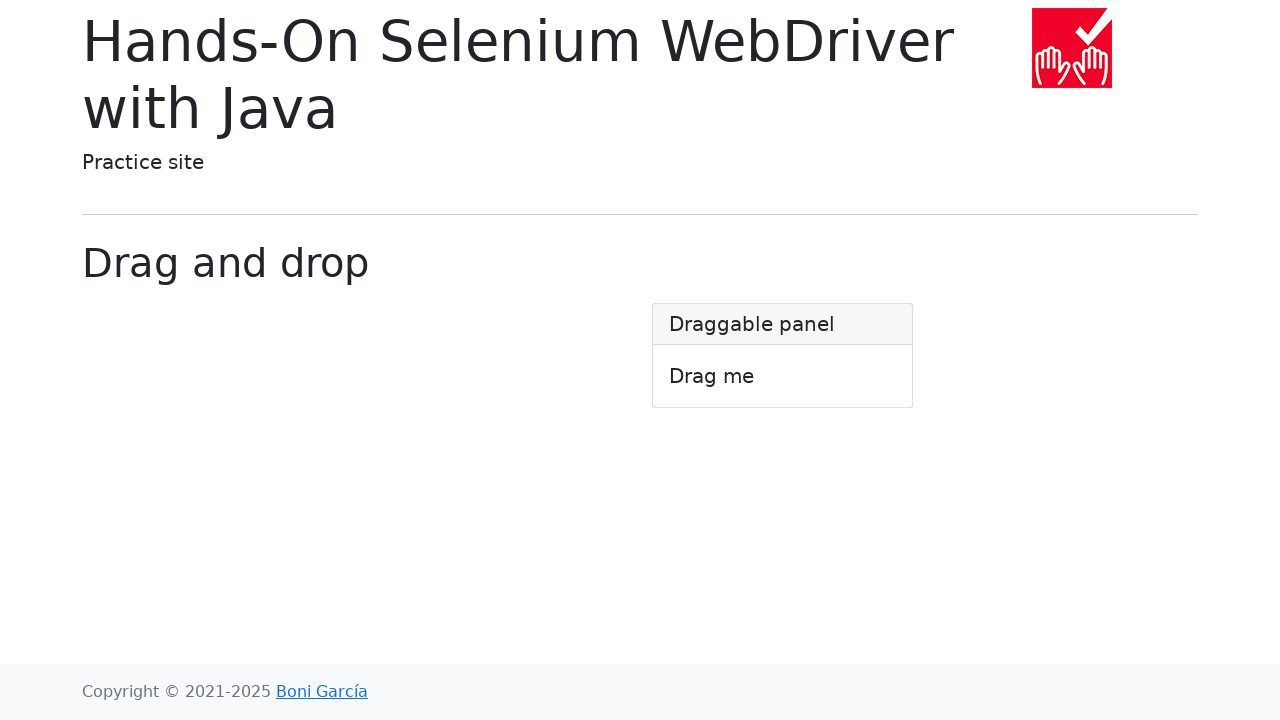